Tests multi-window handling by opening a new browser window, navigating to a different page to extract a course name, then switching back to the original window and filling a form field with that course name.

Starting URL: https://rahulshettyacademy.com/angularpractice/

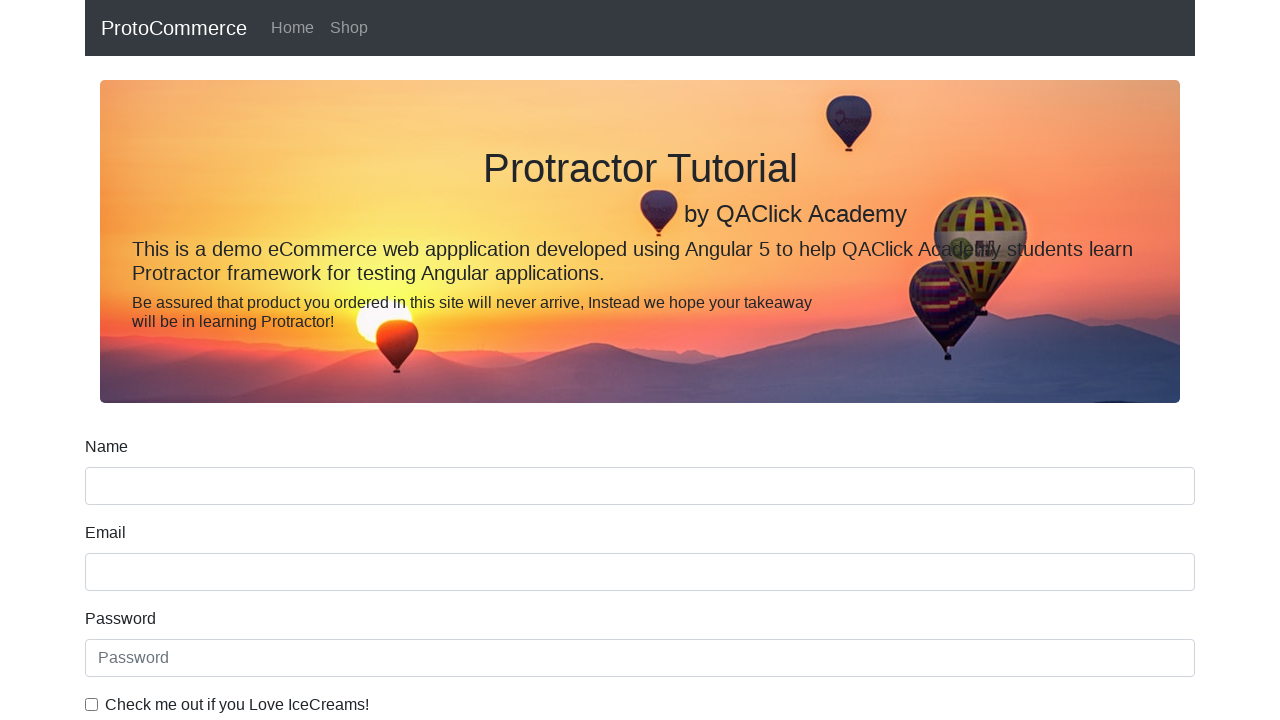

Opened a new browser window/tab
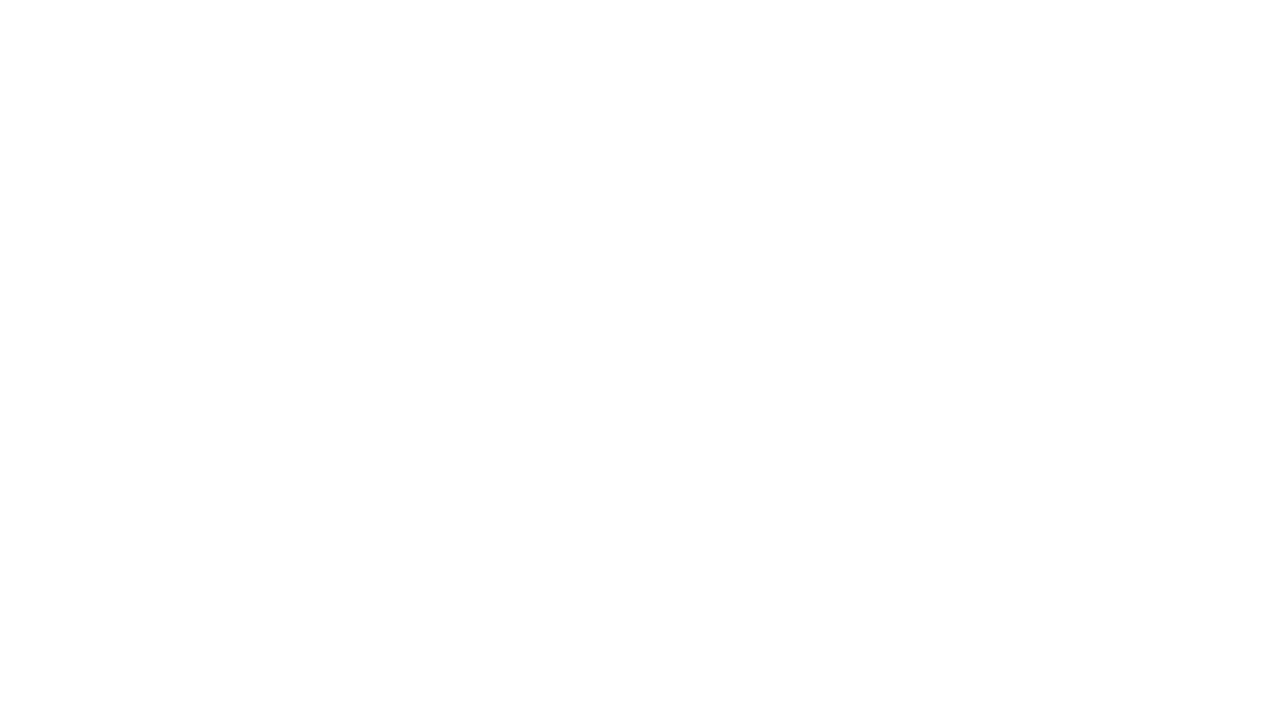

Navigated to https://rahulshettyacademy.com/ in new window
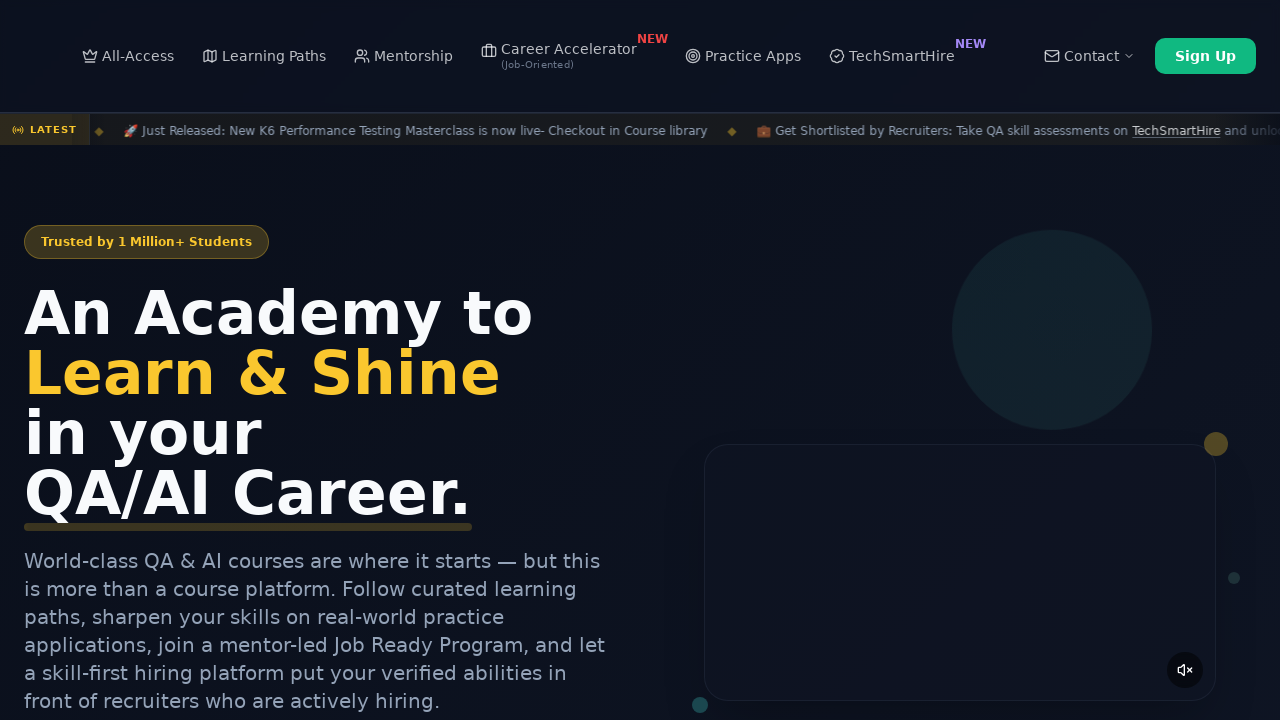

Course links loaded in new window
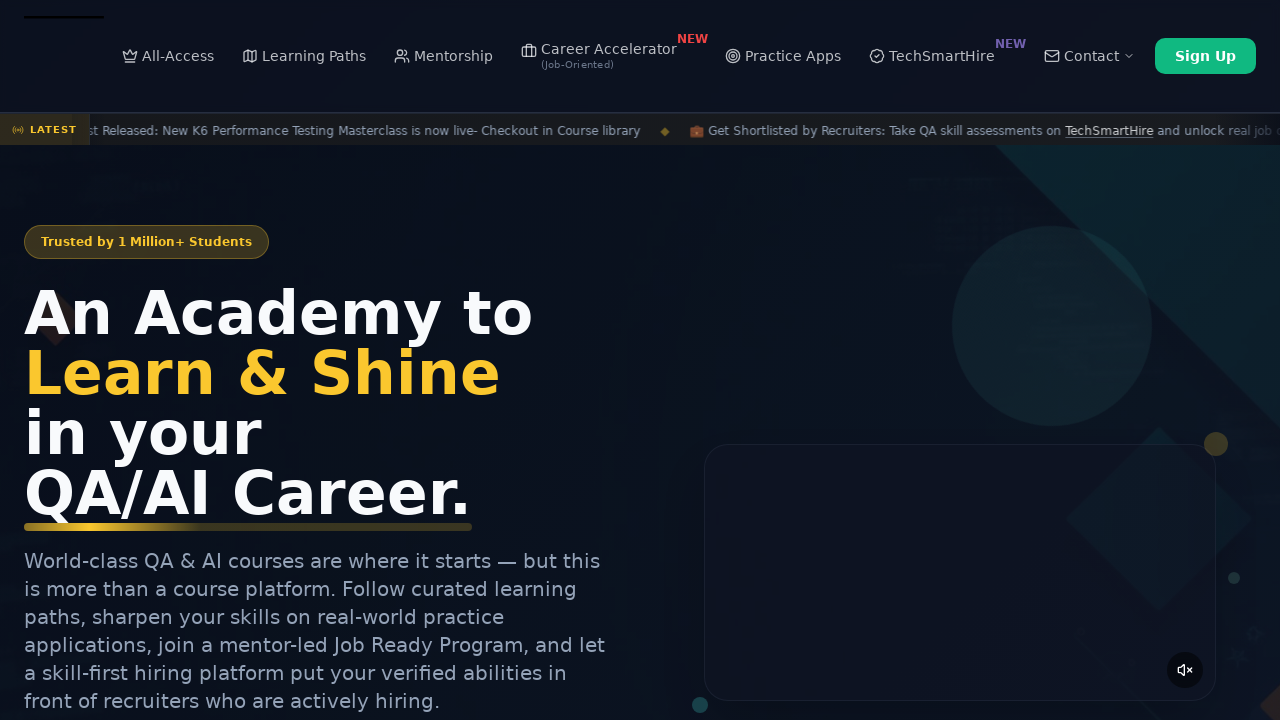

Located all course links in new window
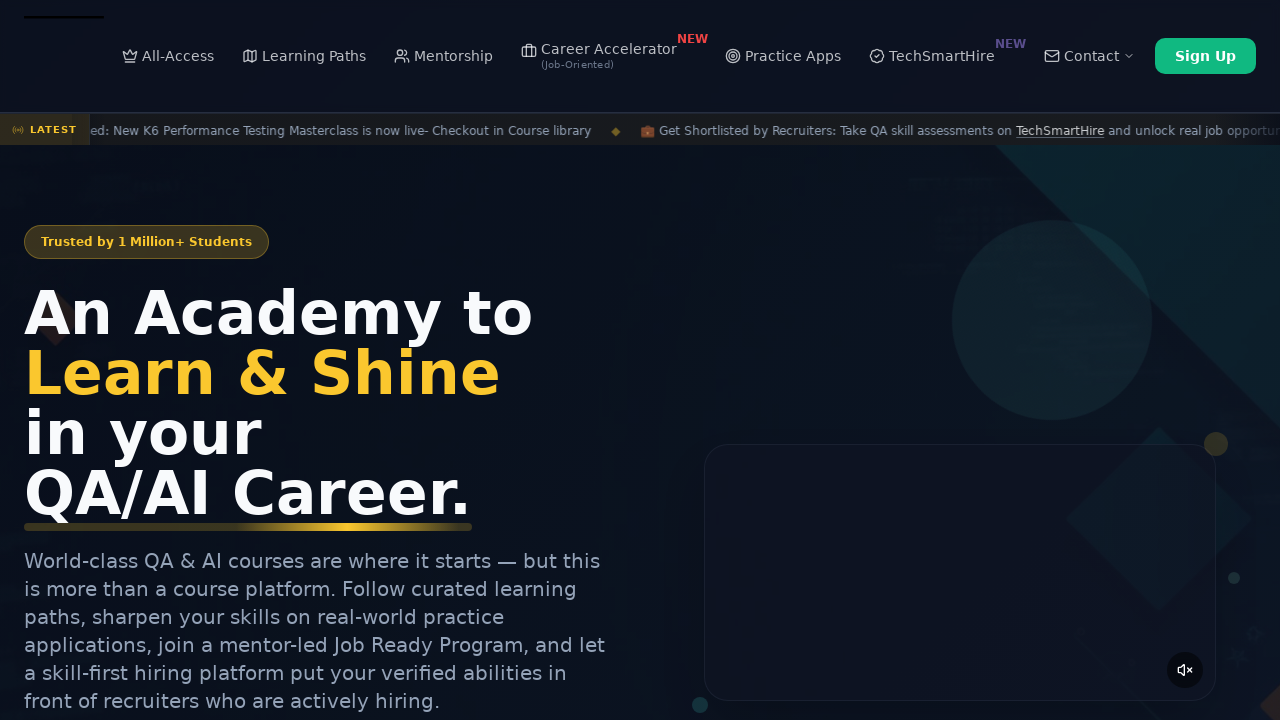

Extracted course name from second link: 'Playwright Testing'
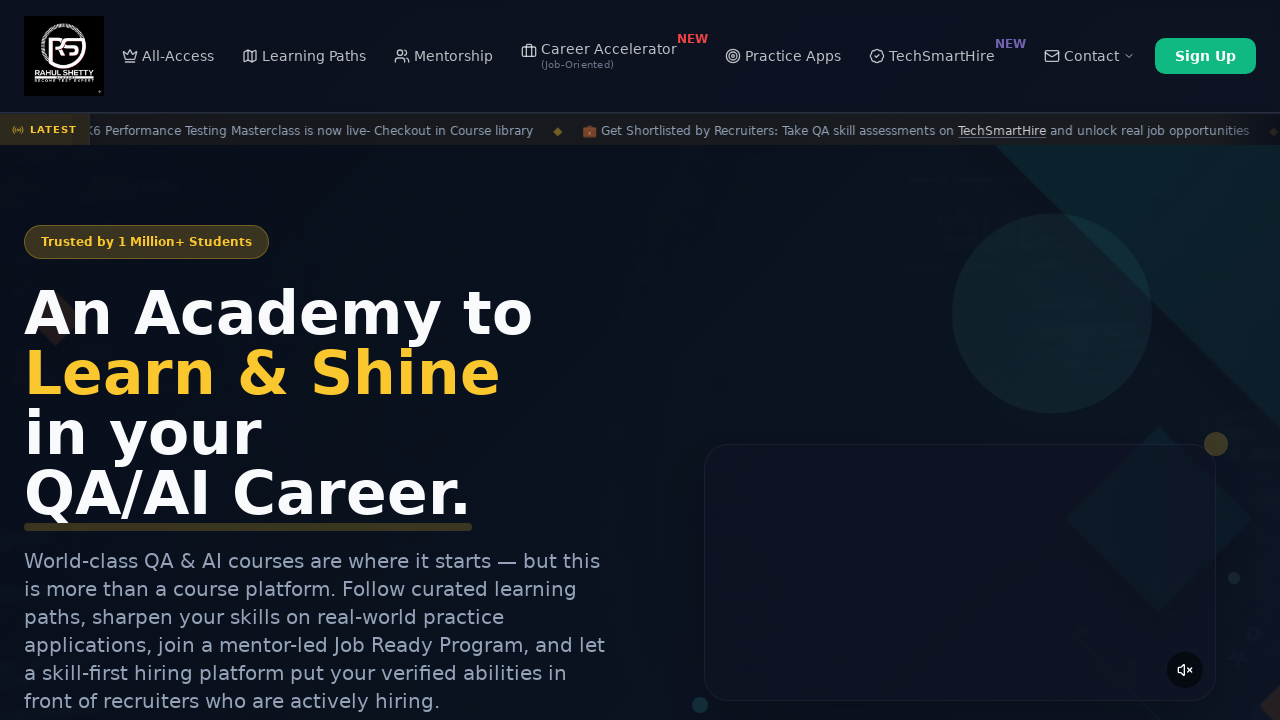

Filled name field with course name: 'Playwright Testing' in original window on [name='name']
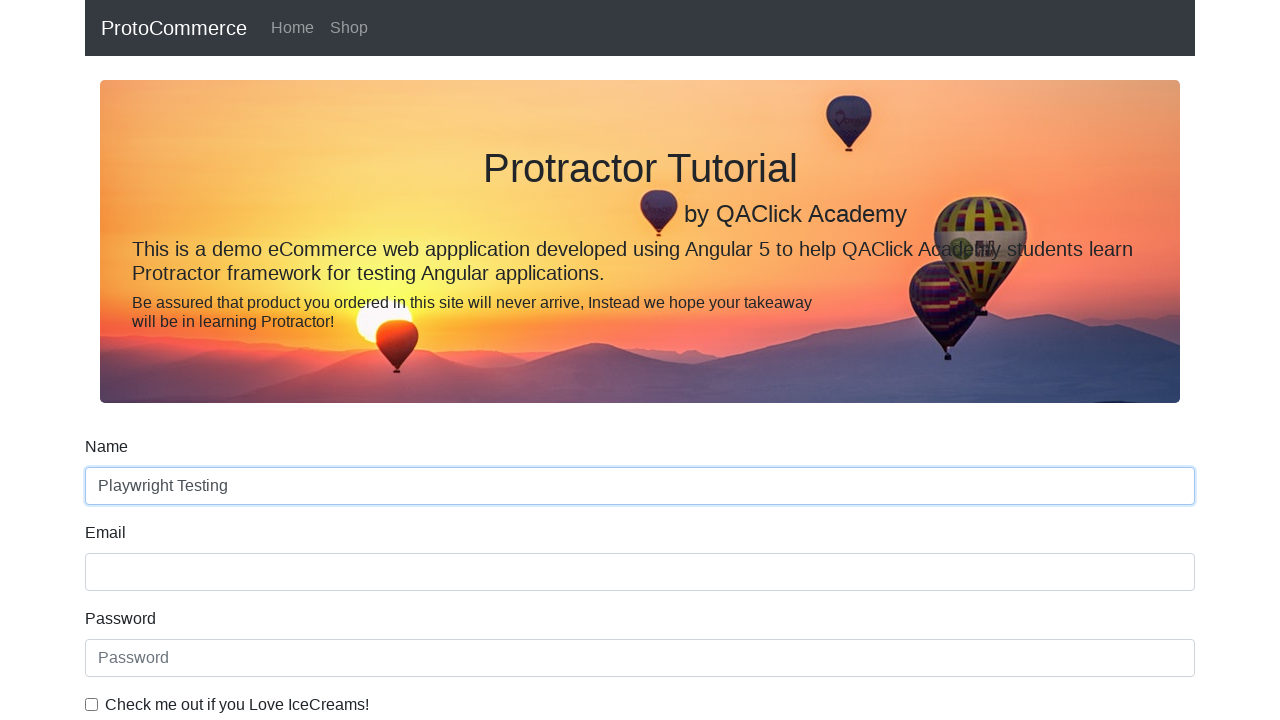

Waited 500ms for name field to be populated
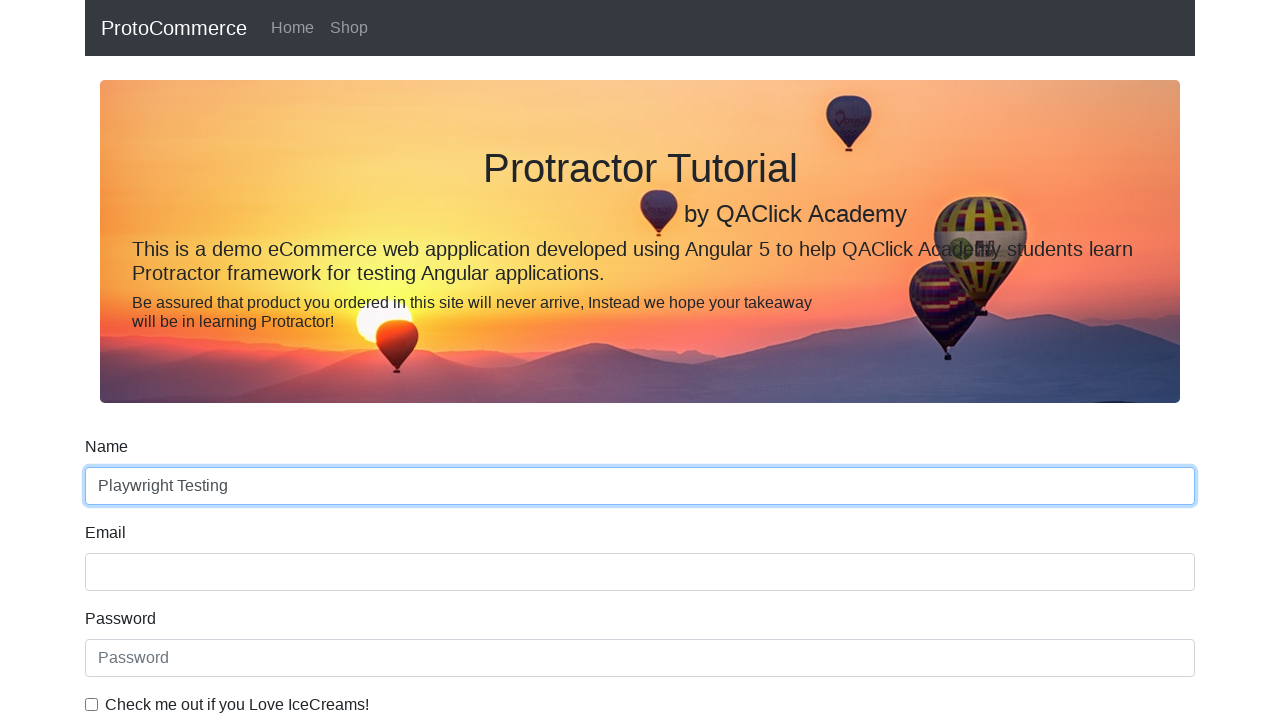

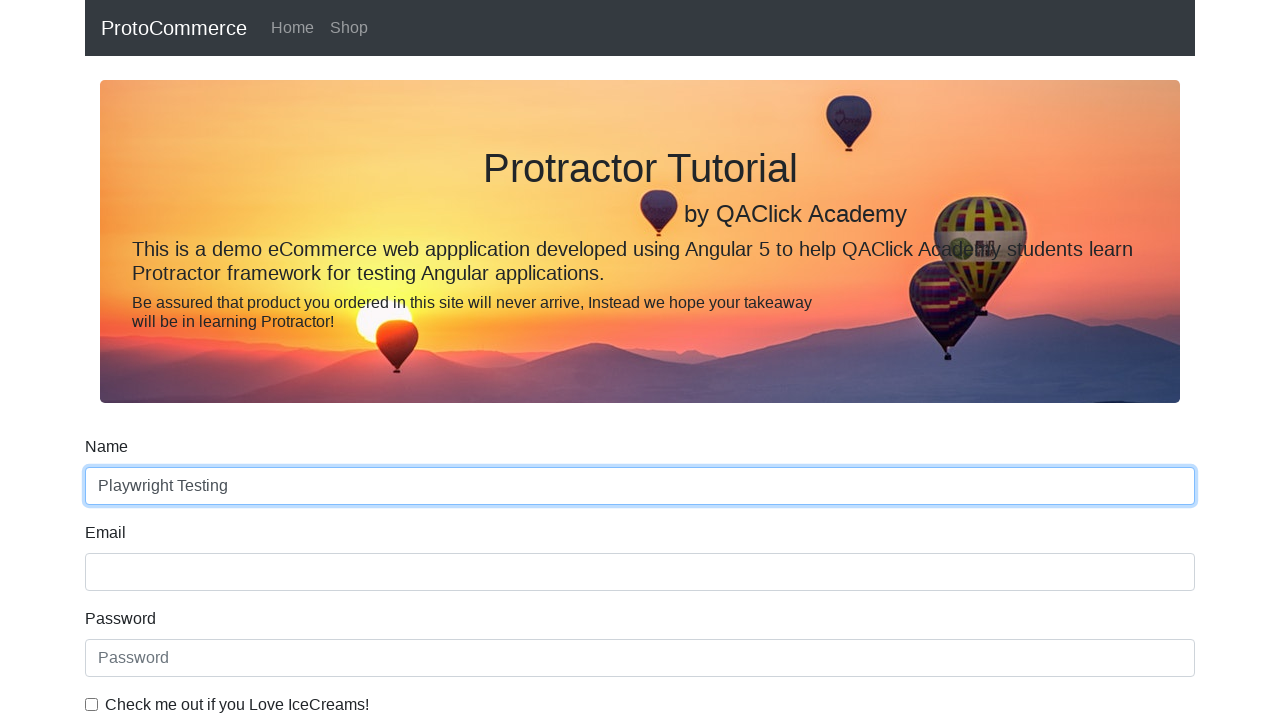